Tests navigation to the Page Object Model article by clicking through "Get started" and then to the POM guide, verifying the article content

Starting URL: https://playwright.dev

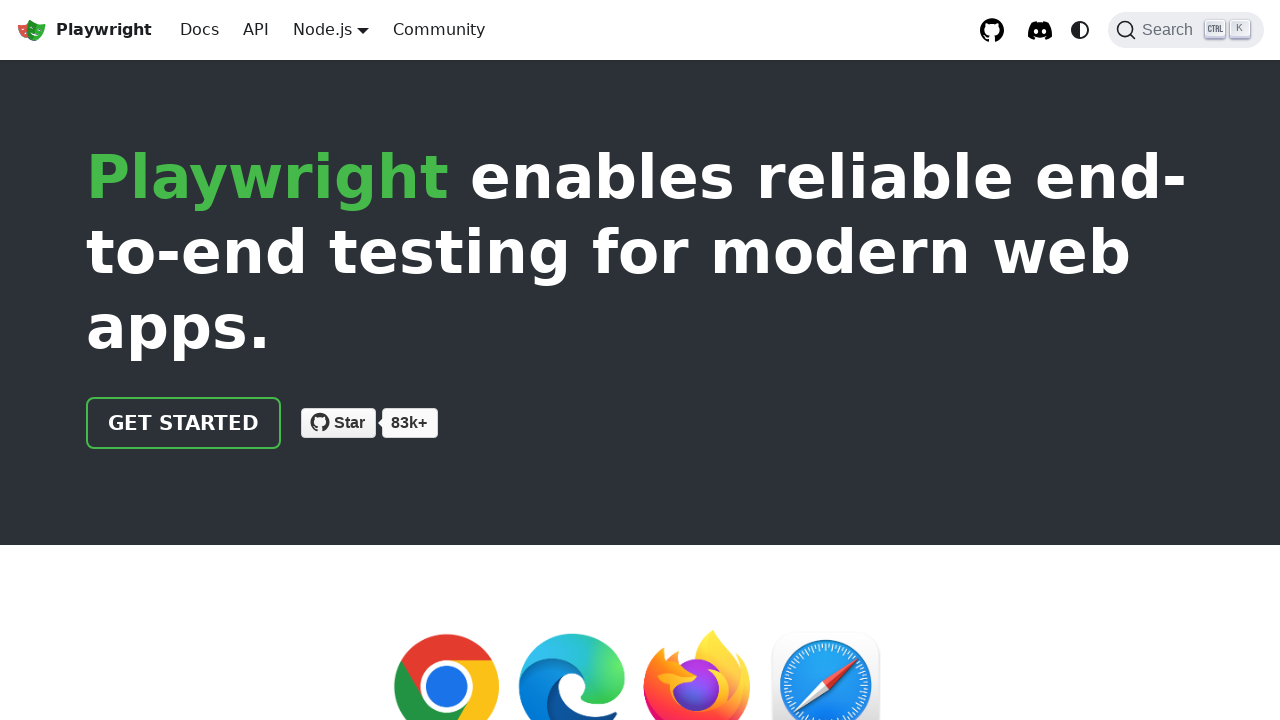

Clicked 'Get started' link at (184, 423) on a >> internal:has-text="Get started"i >> nth=0
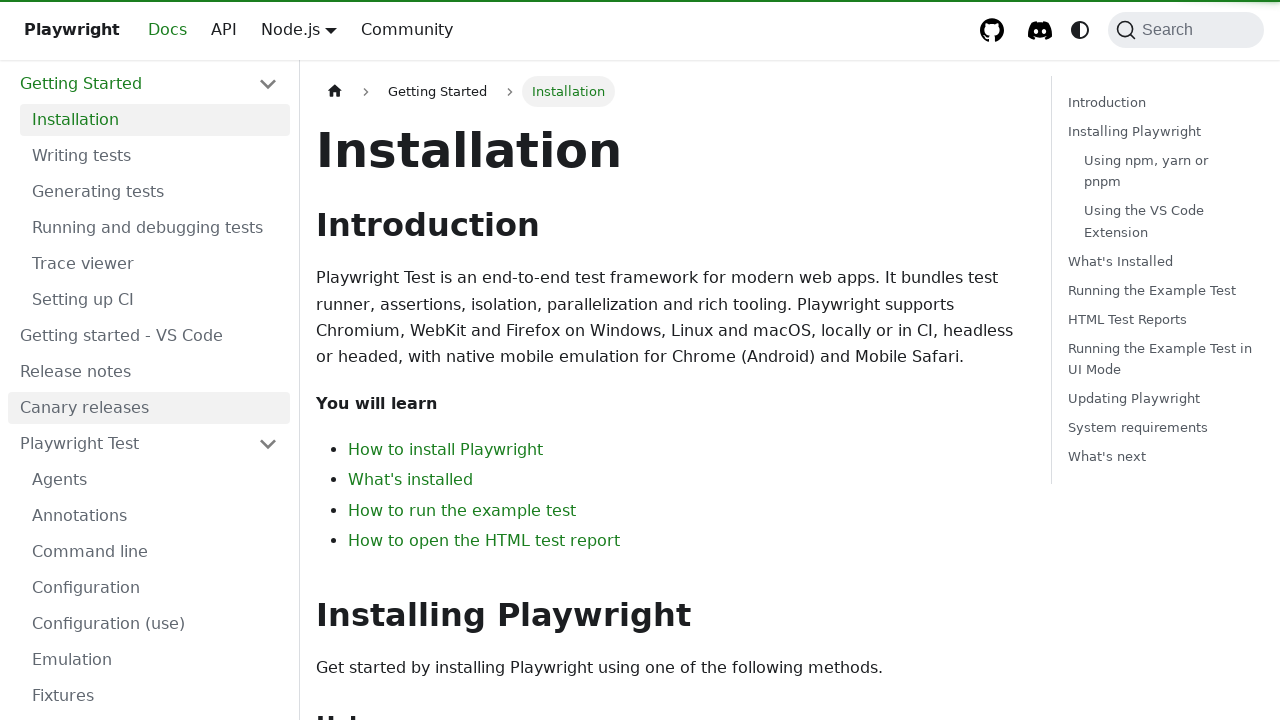

Installation header loaded and became visible
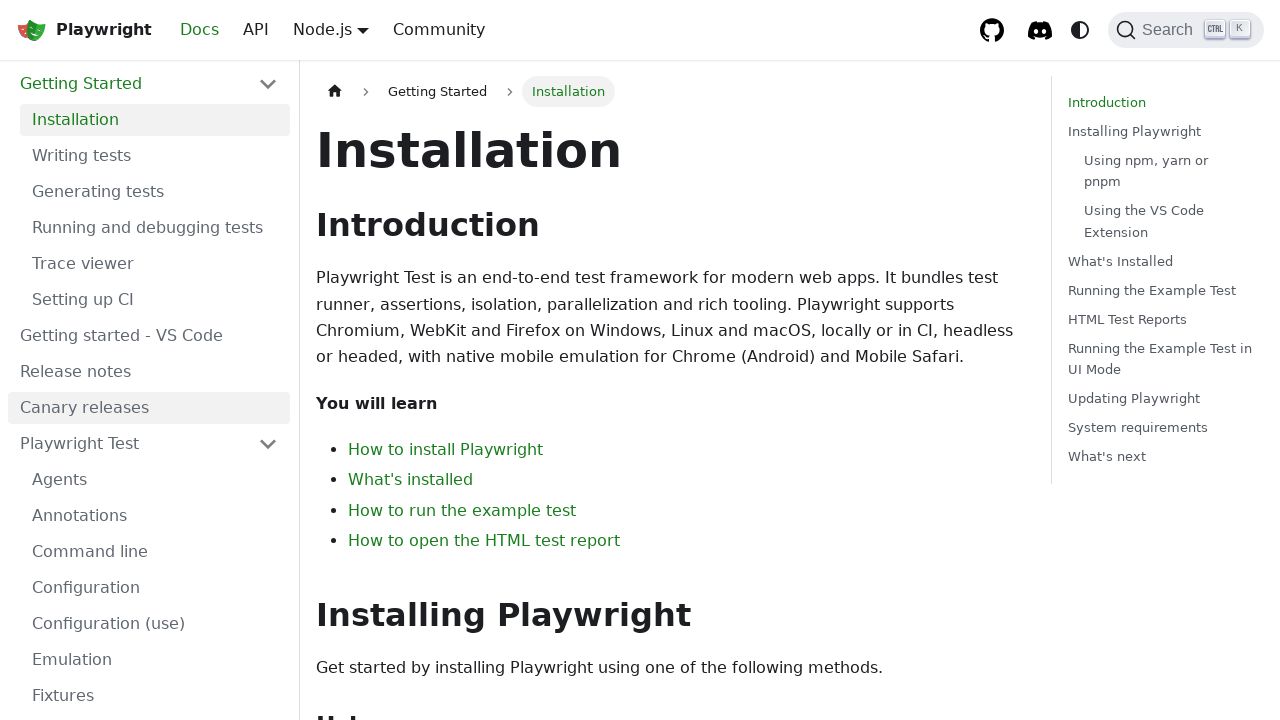

Clicked 'Page Object Model' link in Guides section at (155, 390) on li >> internal:has-text="Guides"i >> a >> internal:has-text="Page Object Model"i
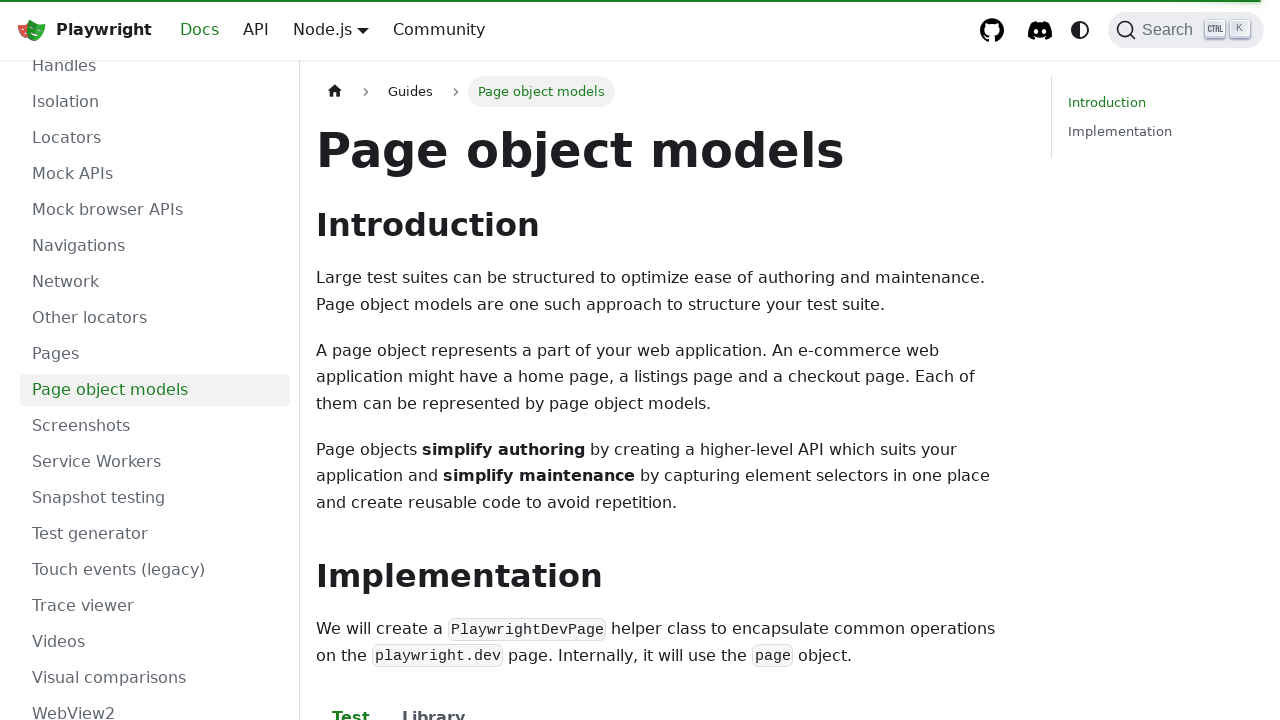

Page Object Model article loaded
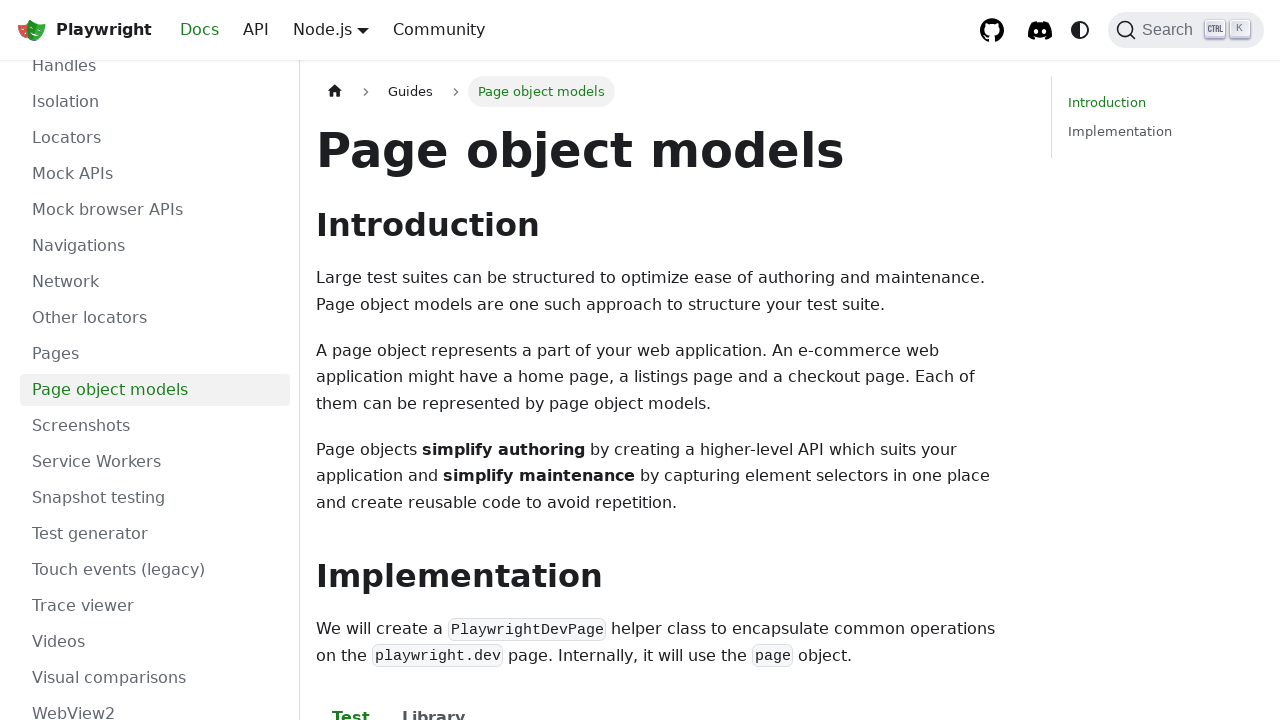

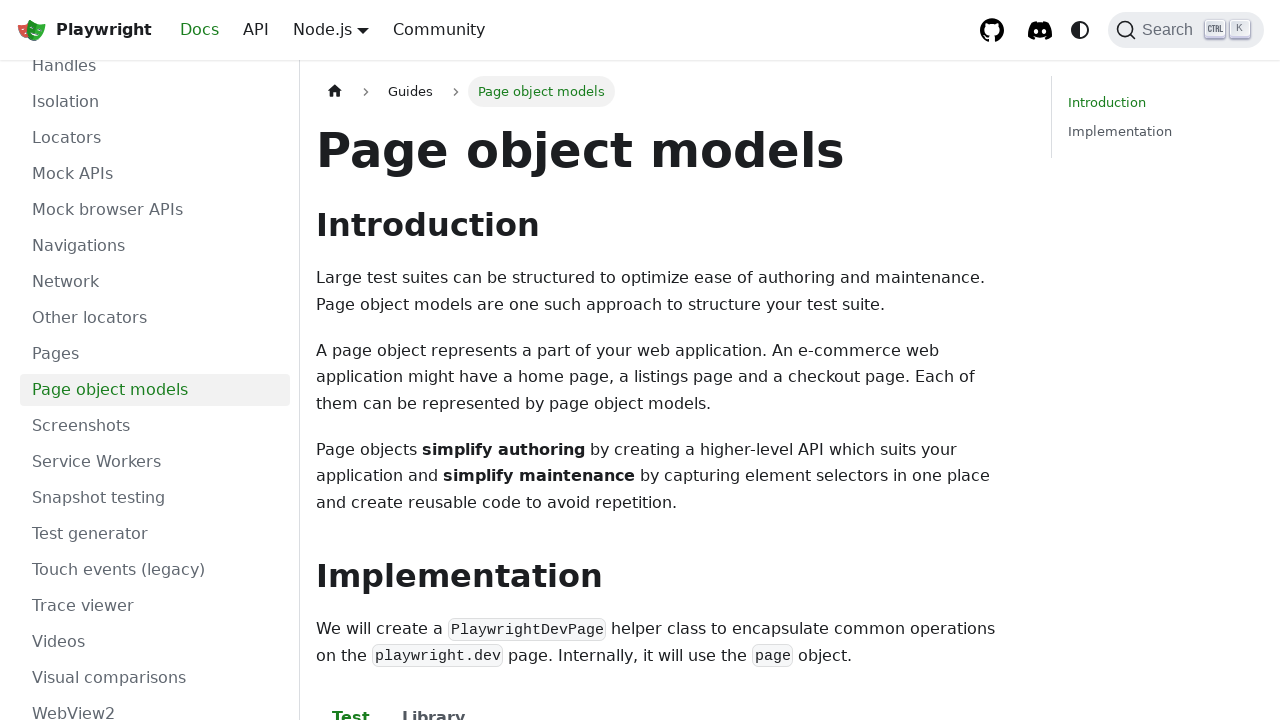